Tests a student registration form by filling in personal details (name, email, phone, gender, date of birth, subjects, hobbies, address, state/city) and verifying the submitted data appears correctly in a confirmation modal.

Starting URL: https://demoqa.com/automation-practice-form

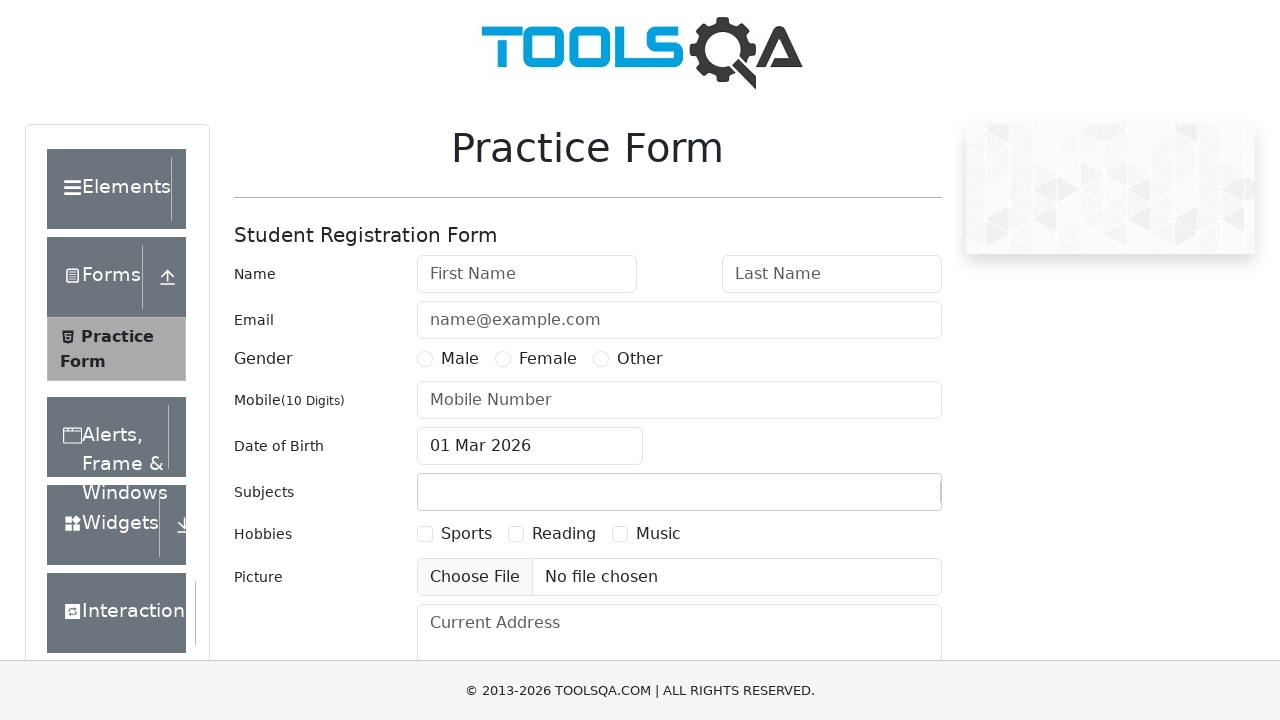

Removed footer element
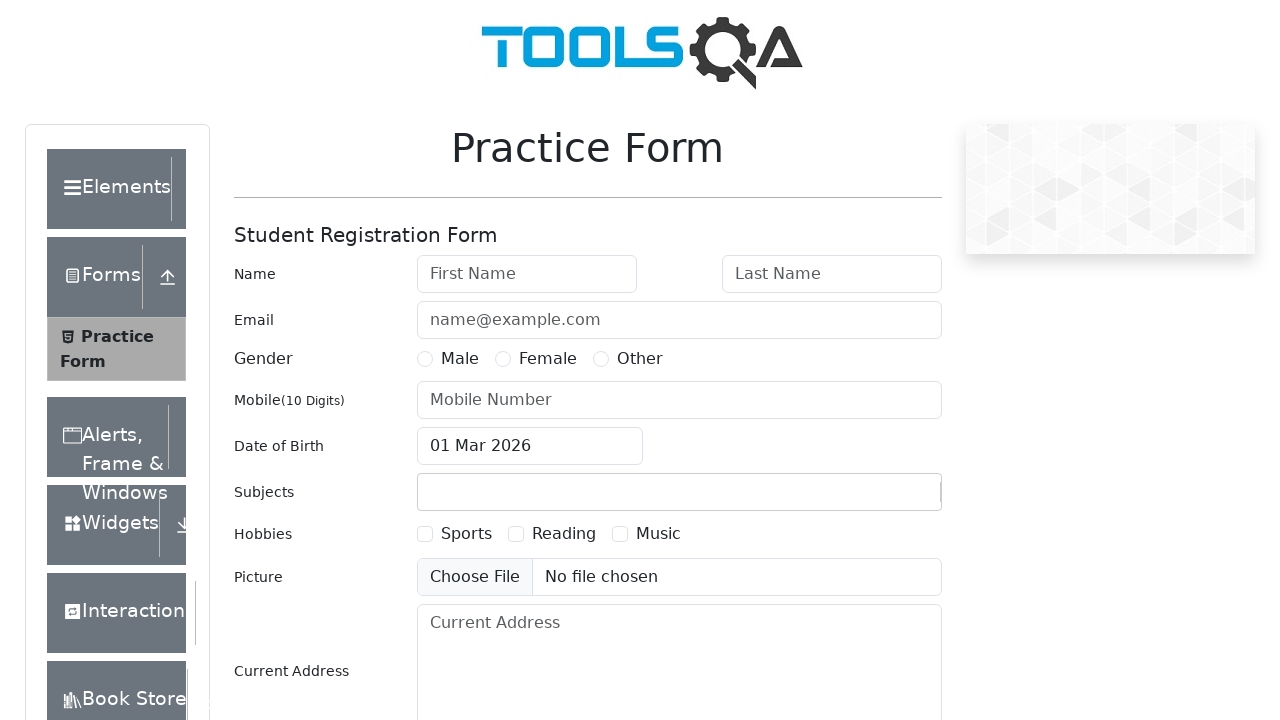

Removed fixed banner element
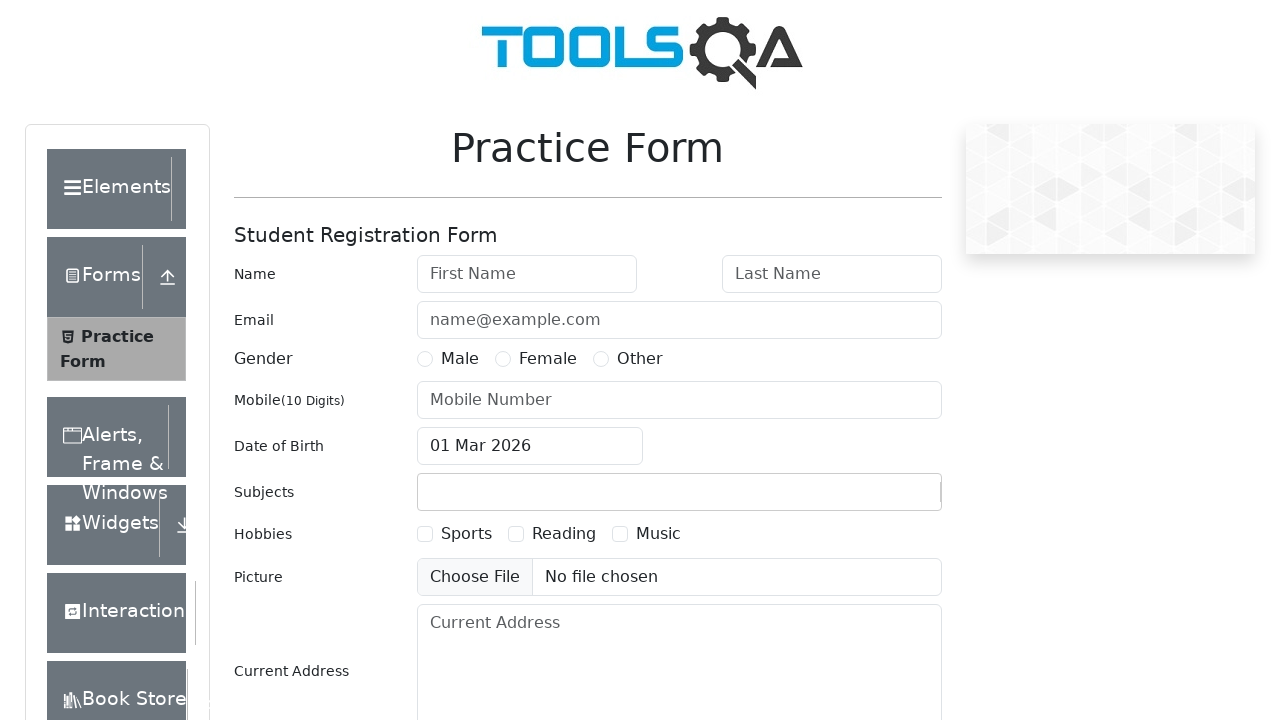

Filled first name field with 'Orbit' on #firstName
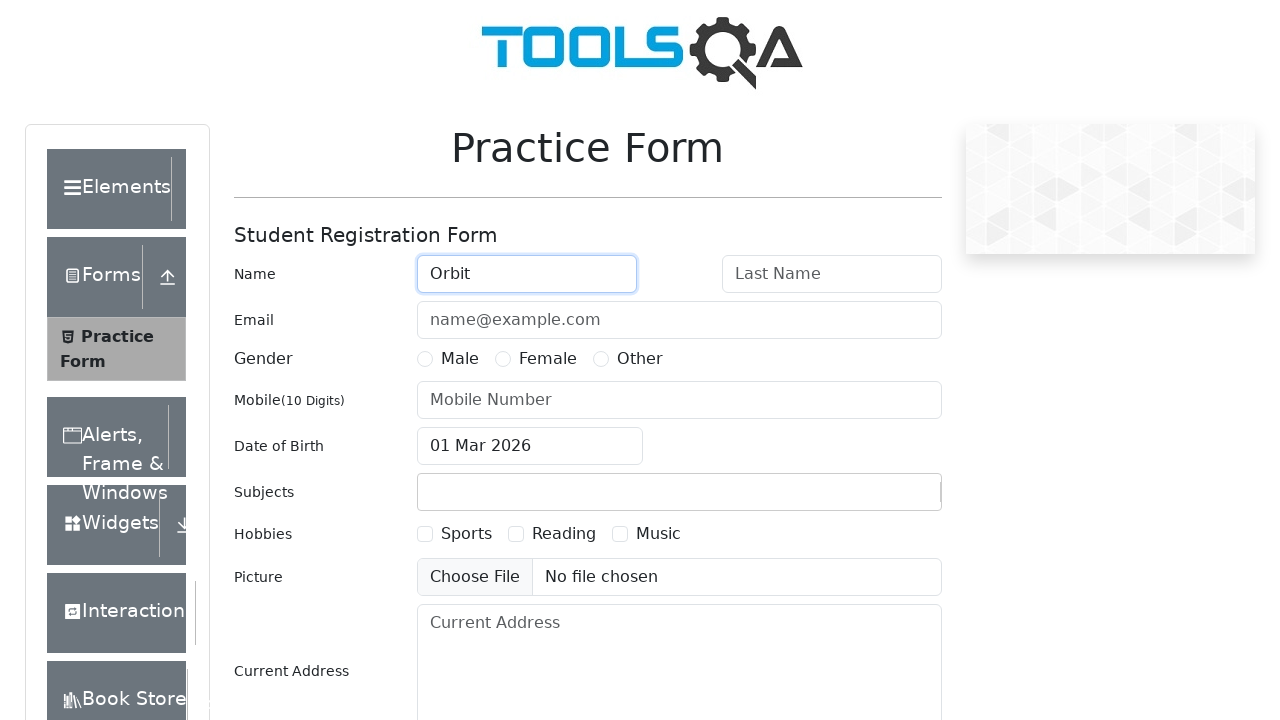

Filled last name field with 'Culture' on #lastName
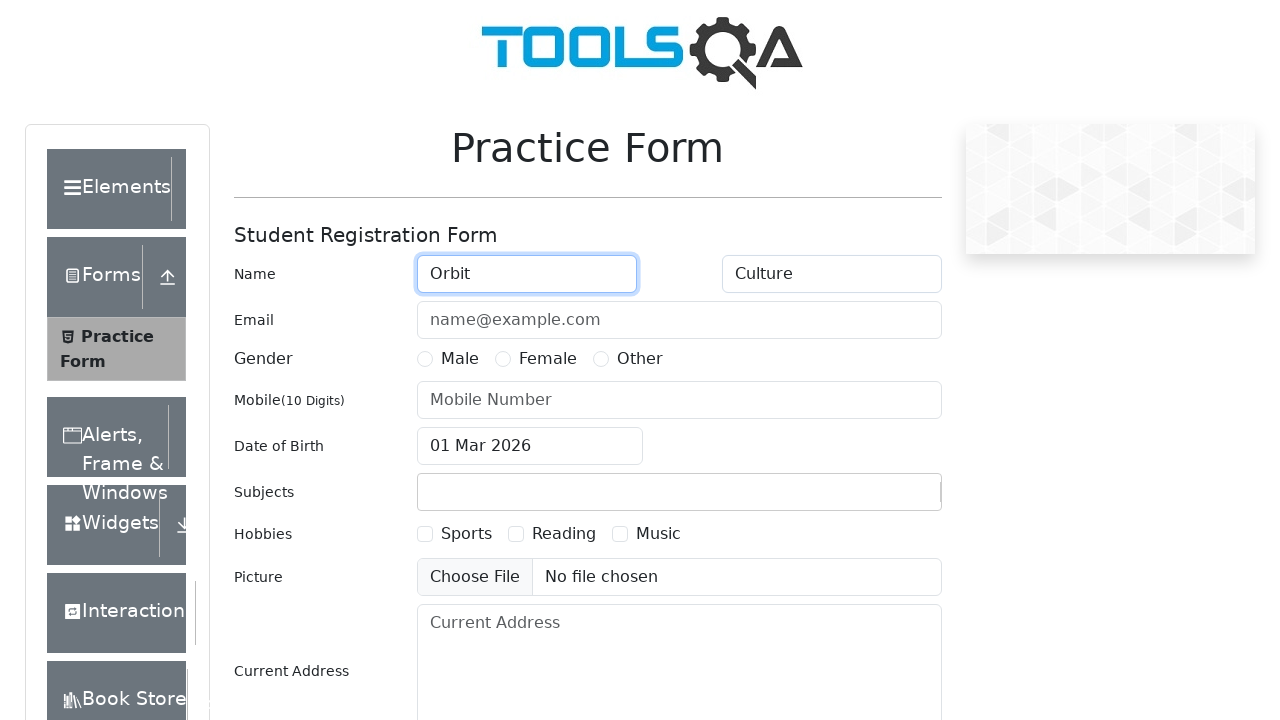

Filled email field with 'orbitculture@gmail.com' on #userEmail
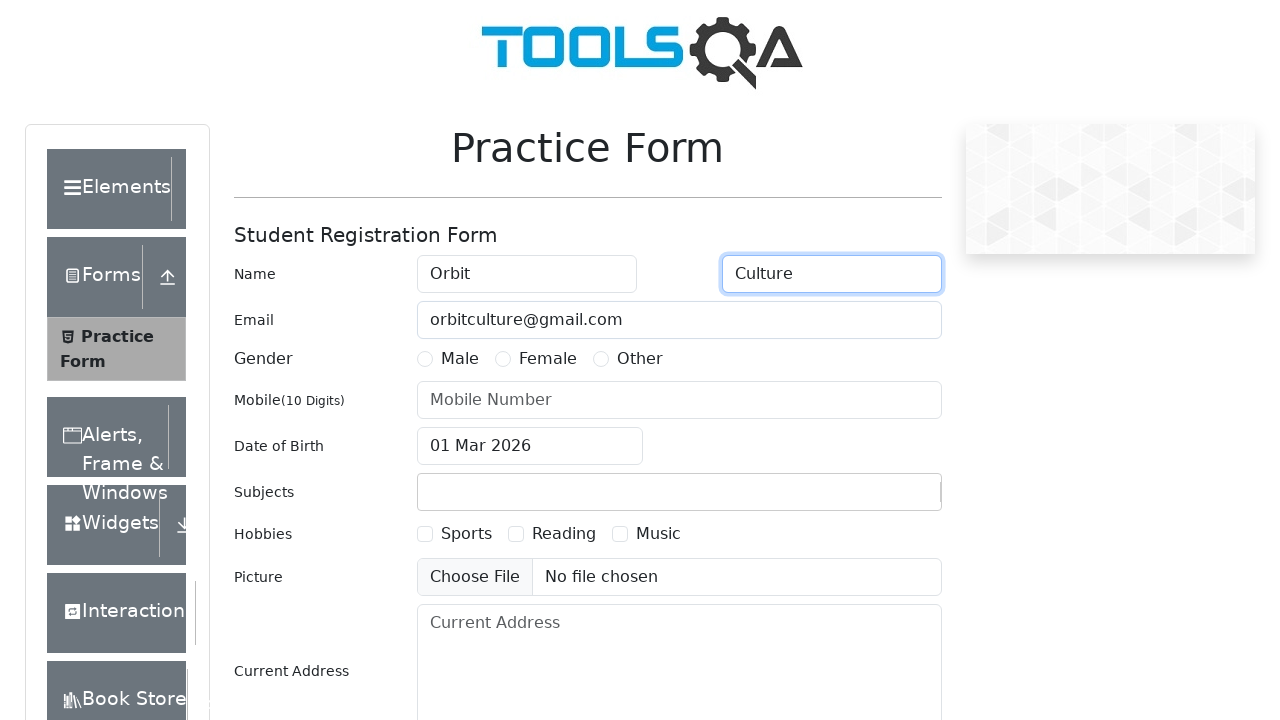

Filled phone number field with '7999999999' on #userNumber
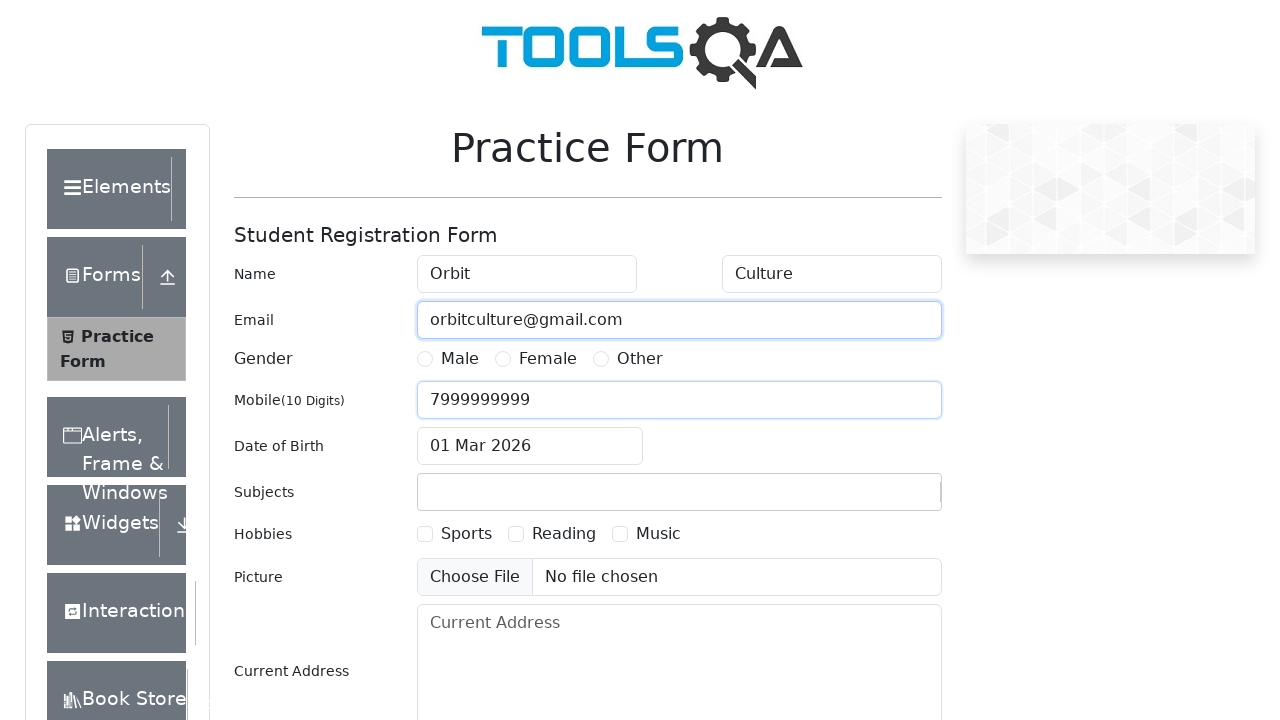

Filled subjects input field with 'Computer Science' on #subjectsInput
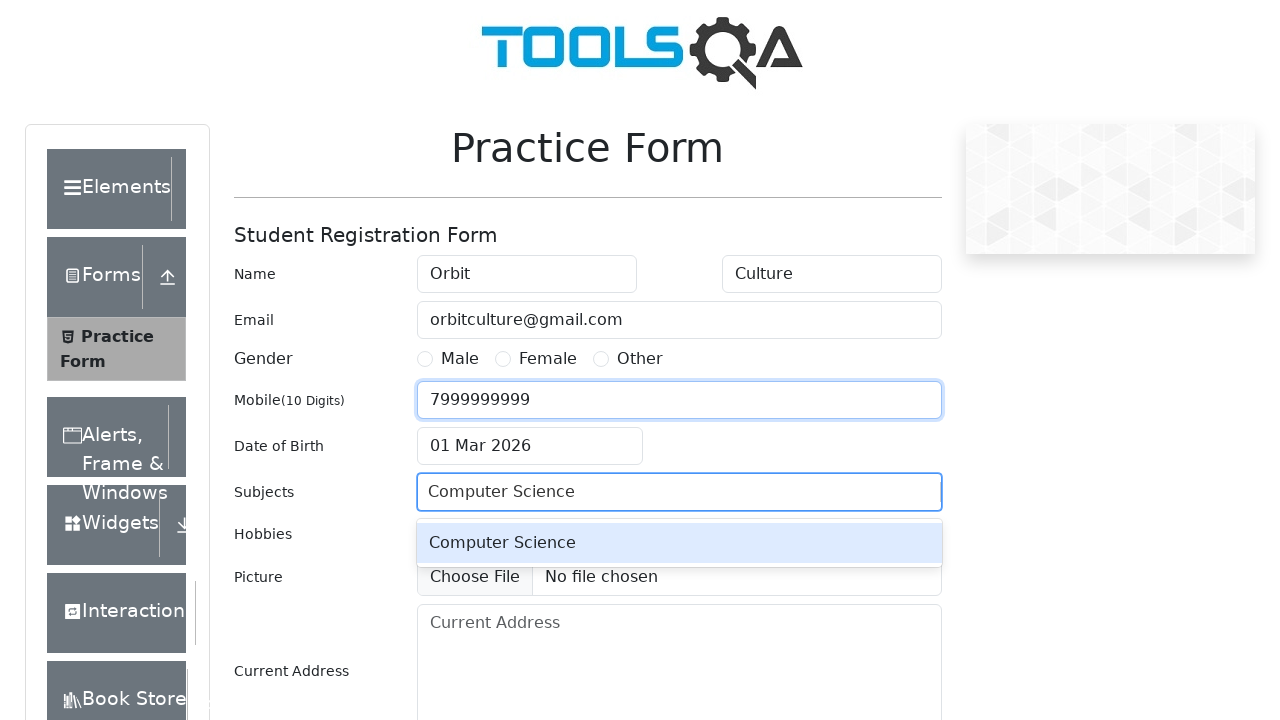

Pressed Enter to select 'Computer Science' from autocomplete on #subjectsInput
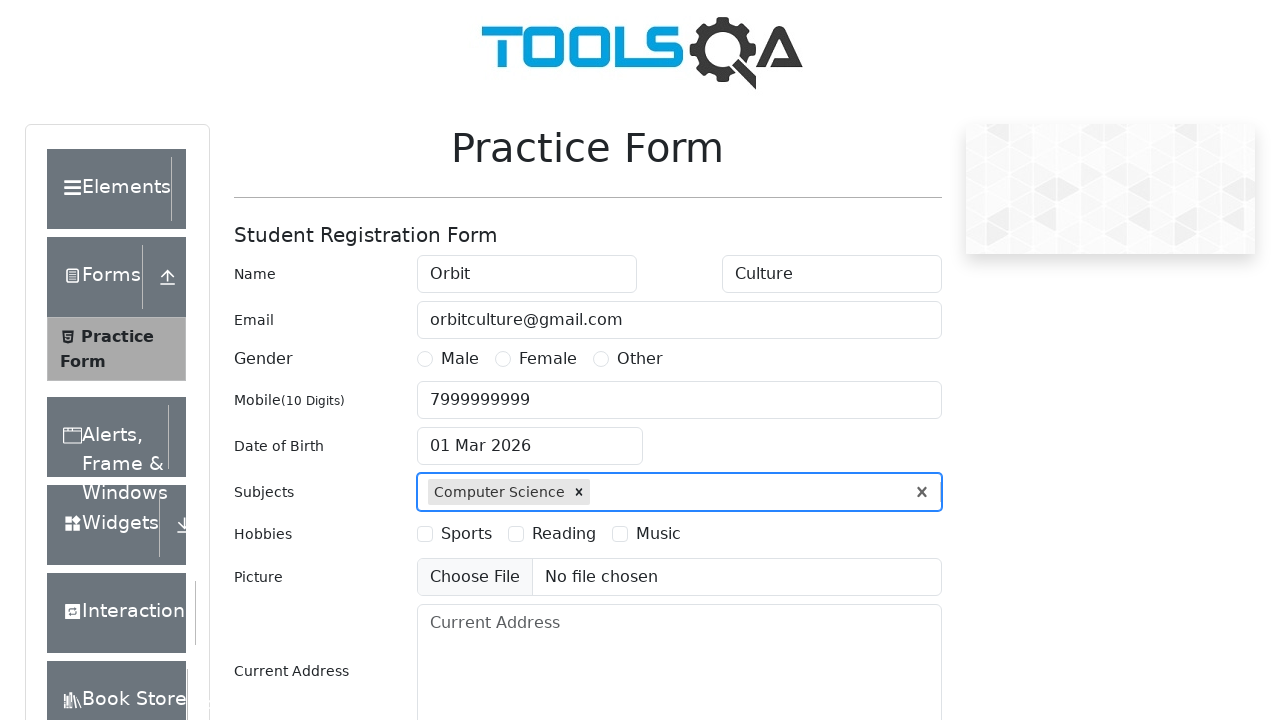

Filled address field with 'Heaven shall burn 666' on #currentAddress
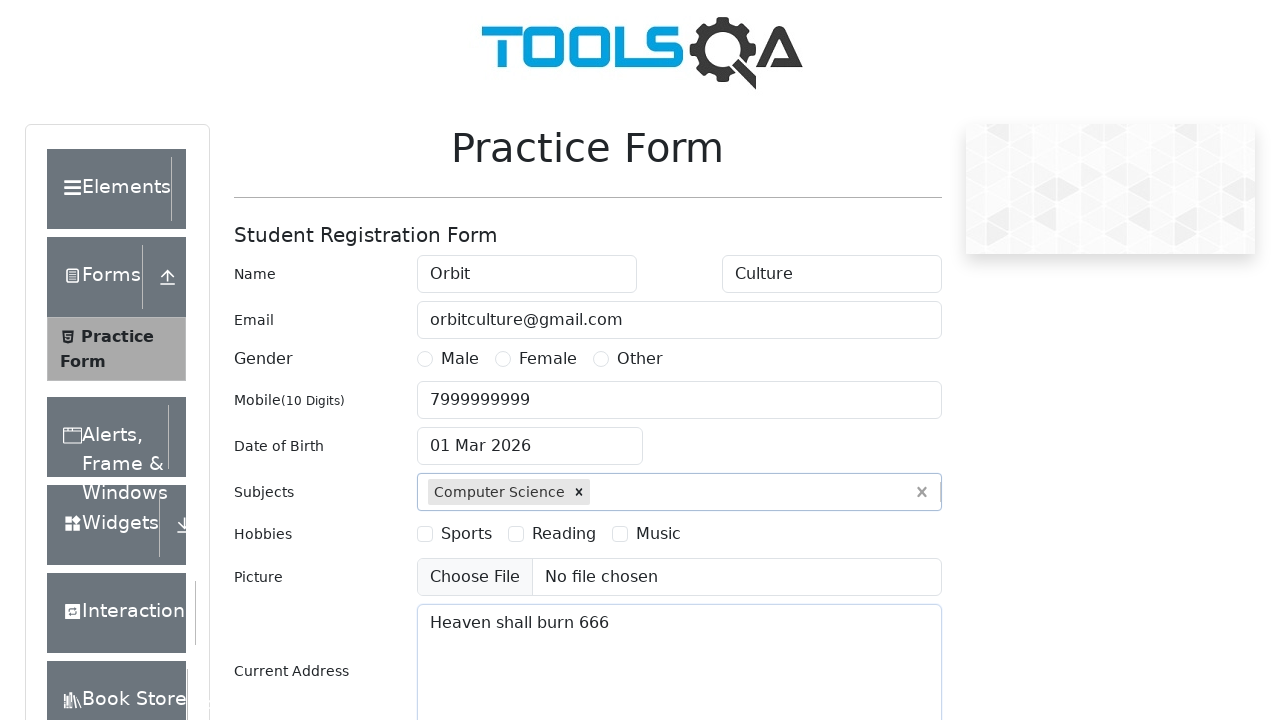

Clicked state dropdown to open it at (527, 437) on #state
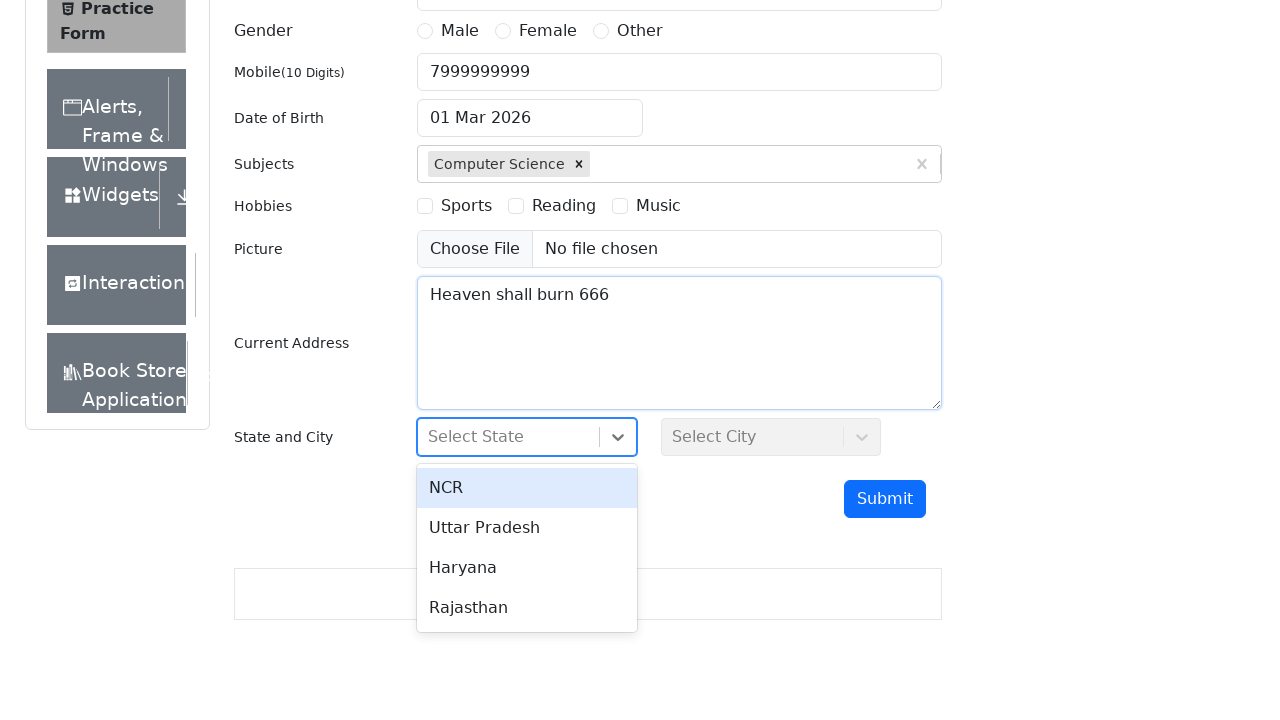

Selected first state option from dropdown at (527, 488) on #react-select-3-option-0
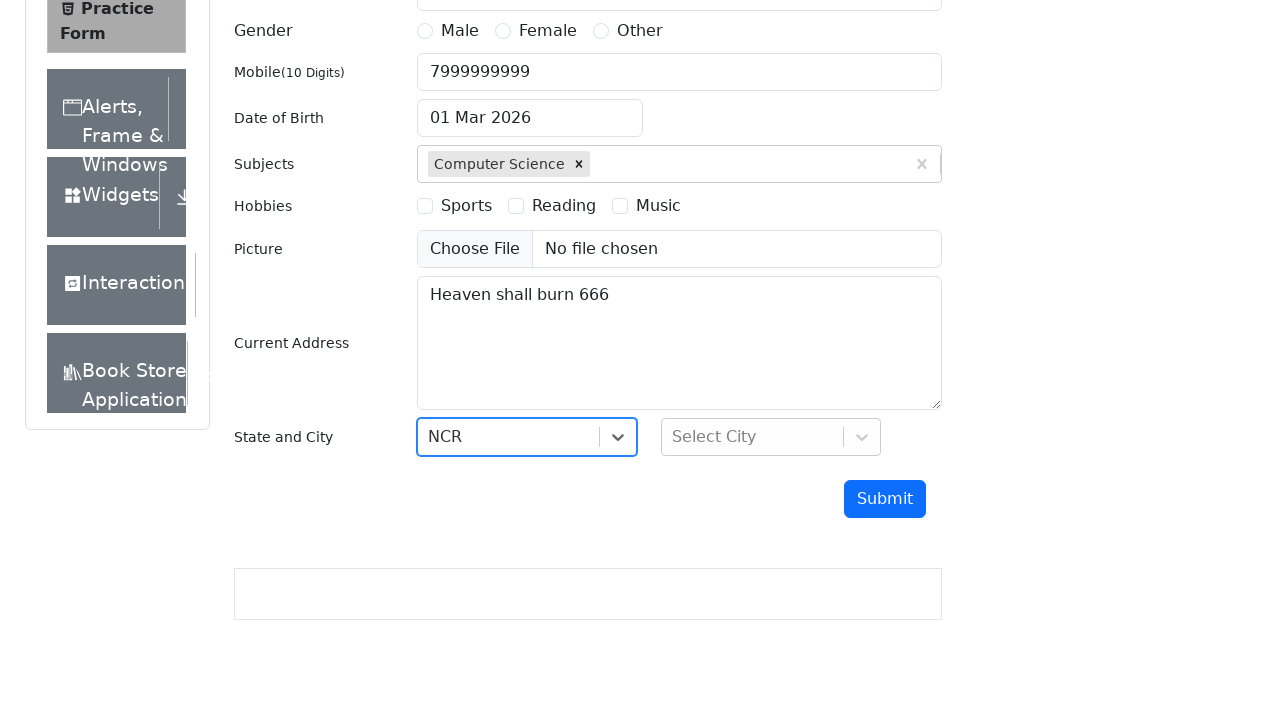

Clicked city dropdown to open it at (771, 437) on #city
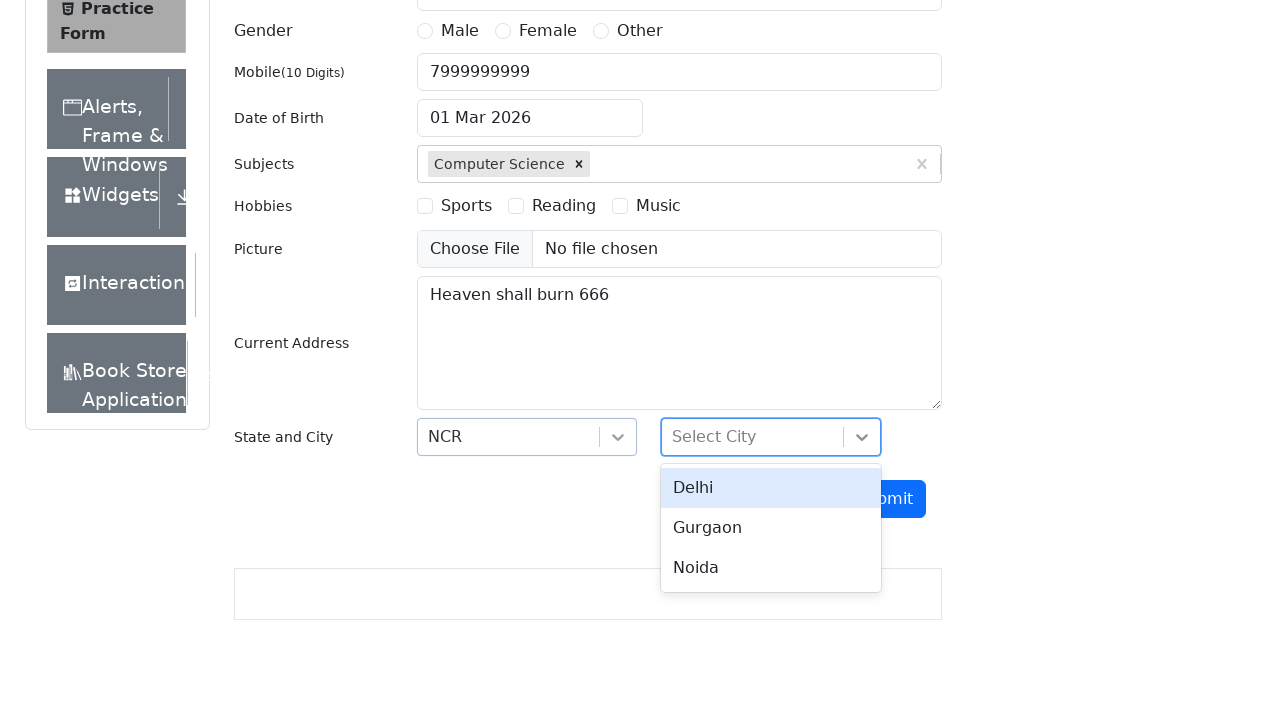

Selected first city option from dropdown at (771, 488) on #react-select-4-option-0
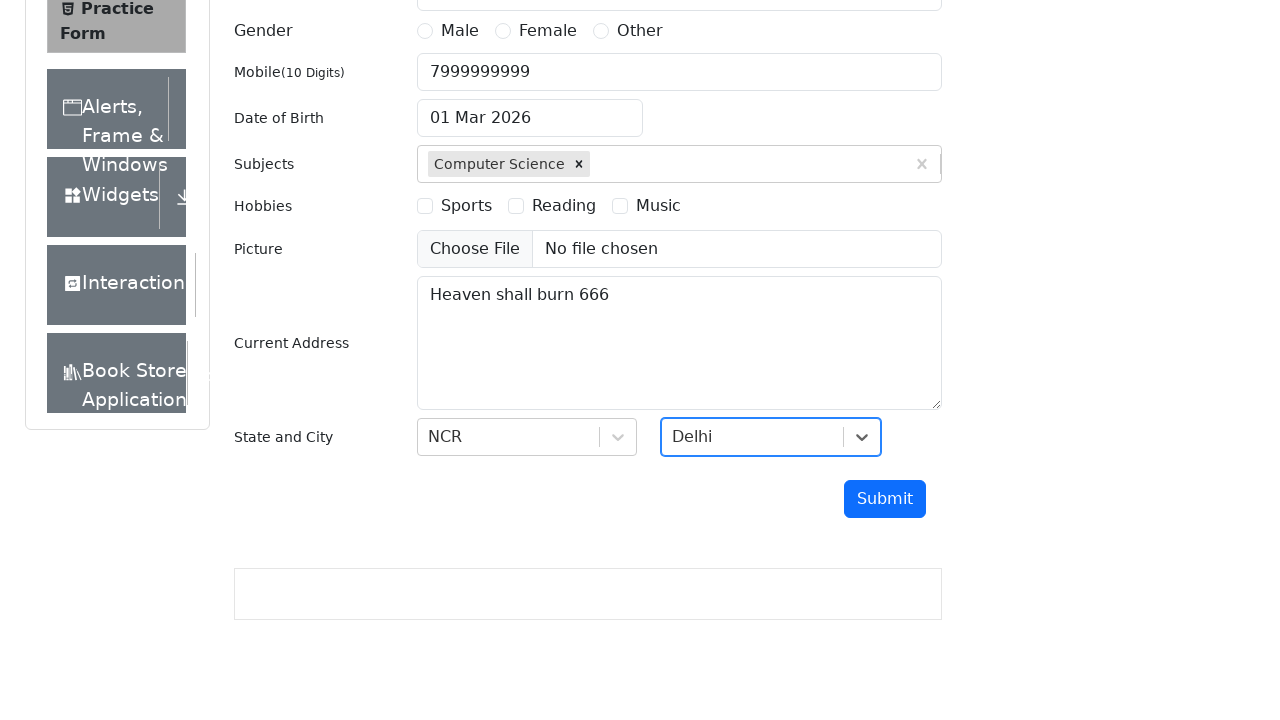

Clicked date of birth input to open date picker at (530, 118) on #dateOfBirthInput
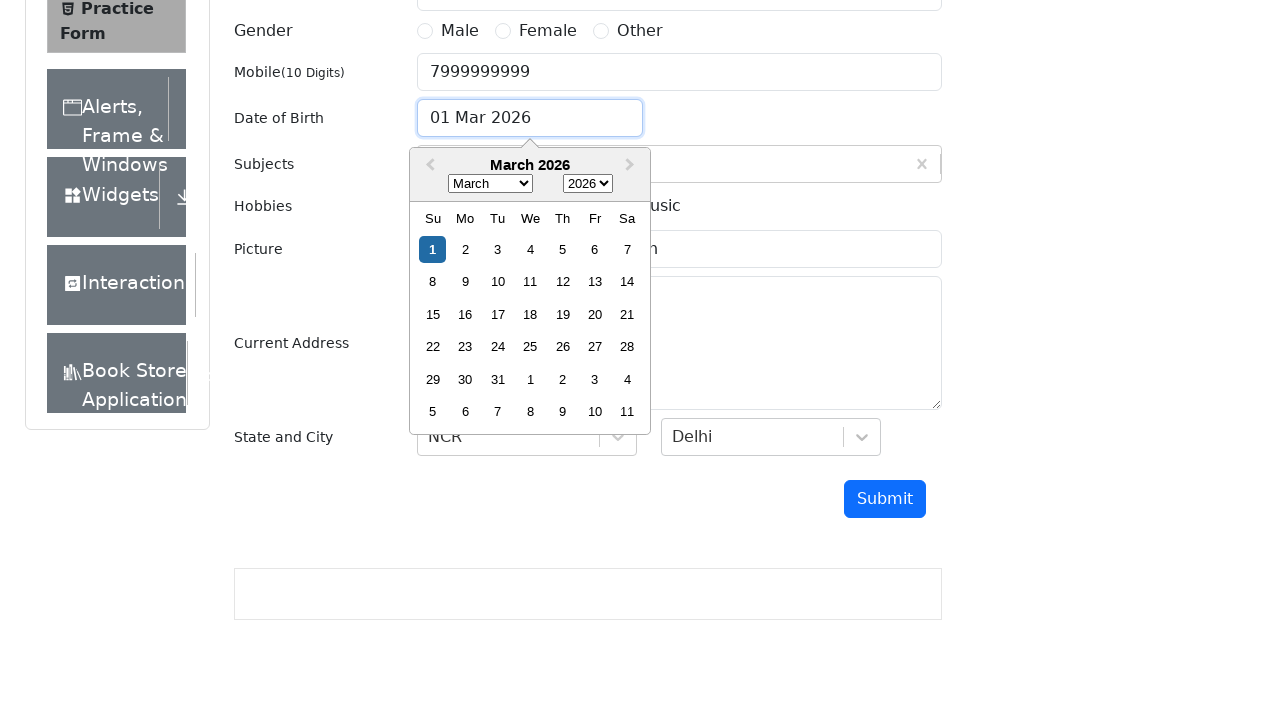

Clicked month selector in date picker at (490, 184) on .react-datepicker__month-select
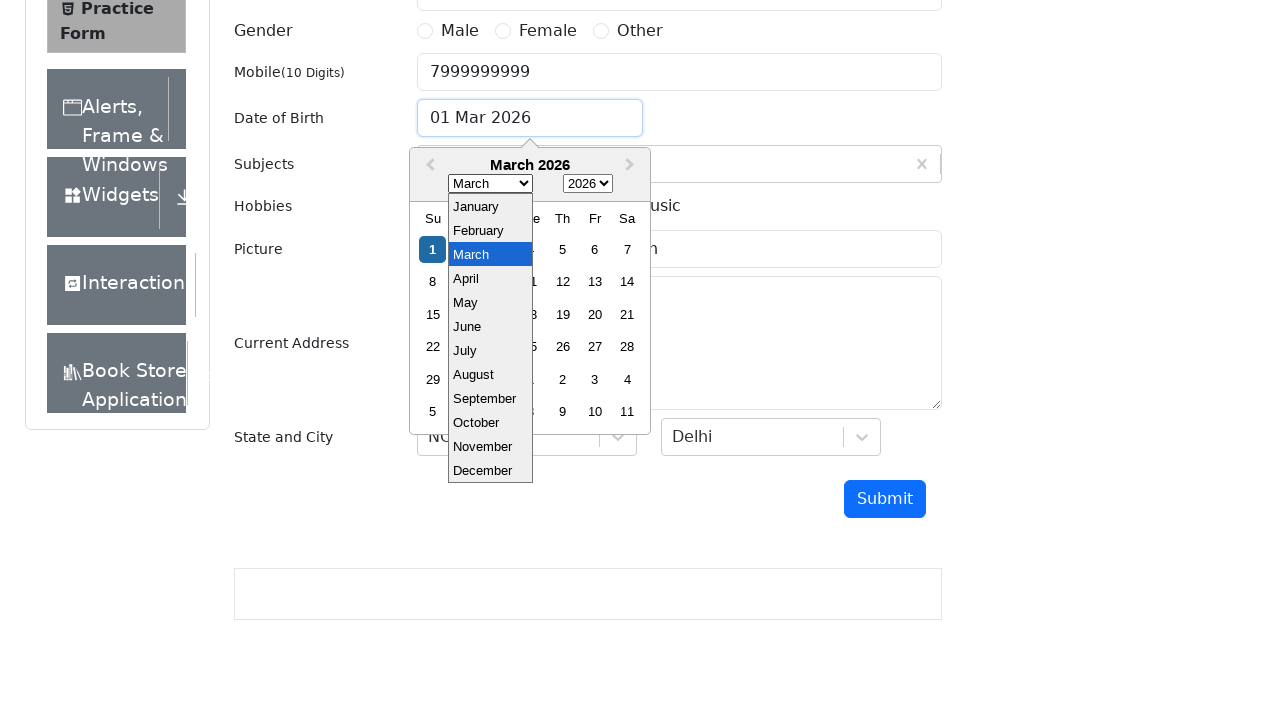

Selected month 5 (June) from date picker on .react-datepicker__month-select
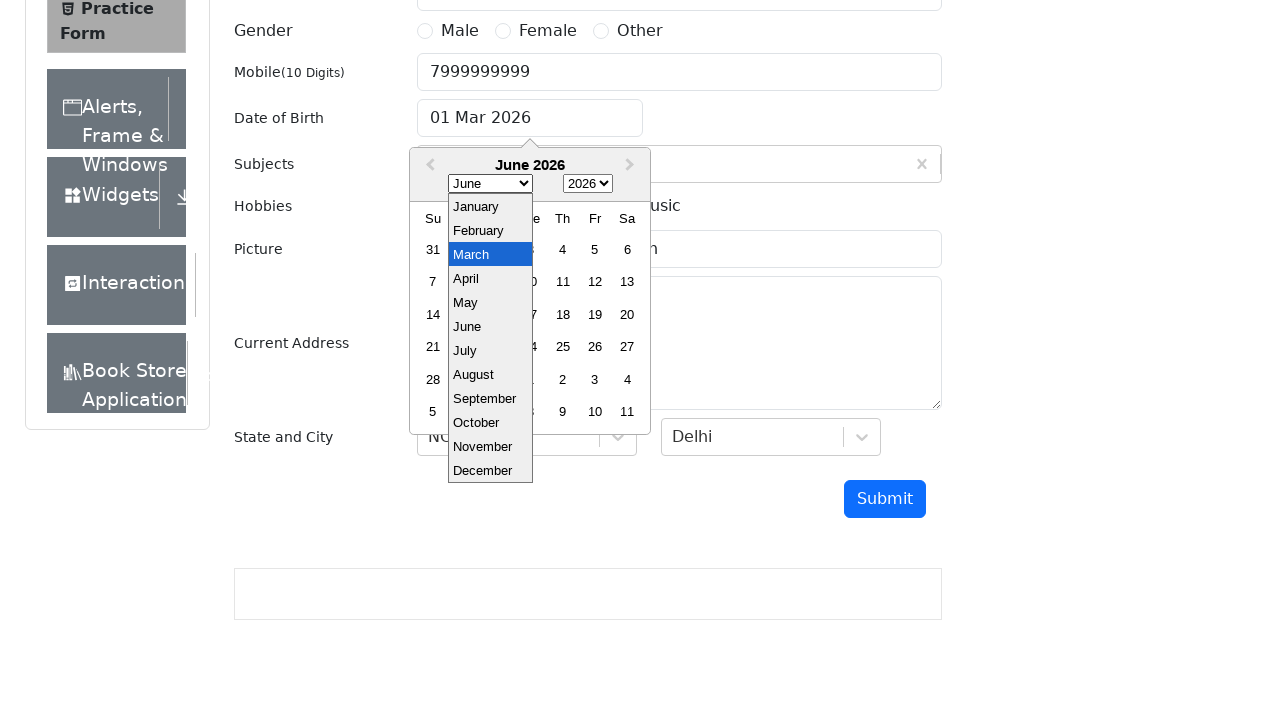

Clicked year selector in date picker at (588, 184) on .react-datepicker__year-select
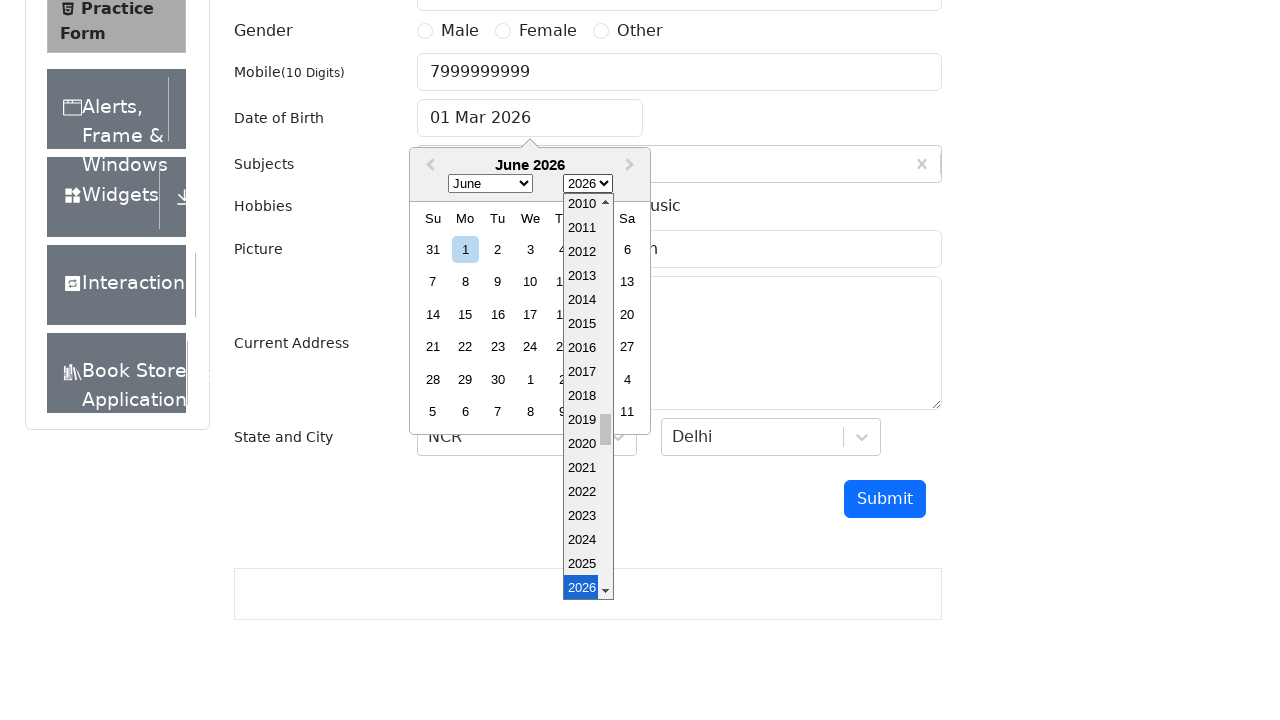

Selected year 1999 from date picker on .react-datepicker__year-select
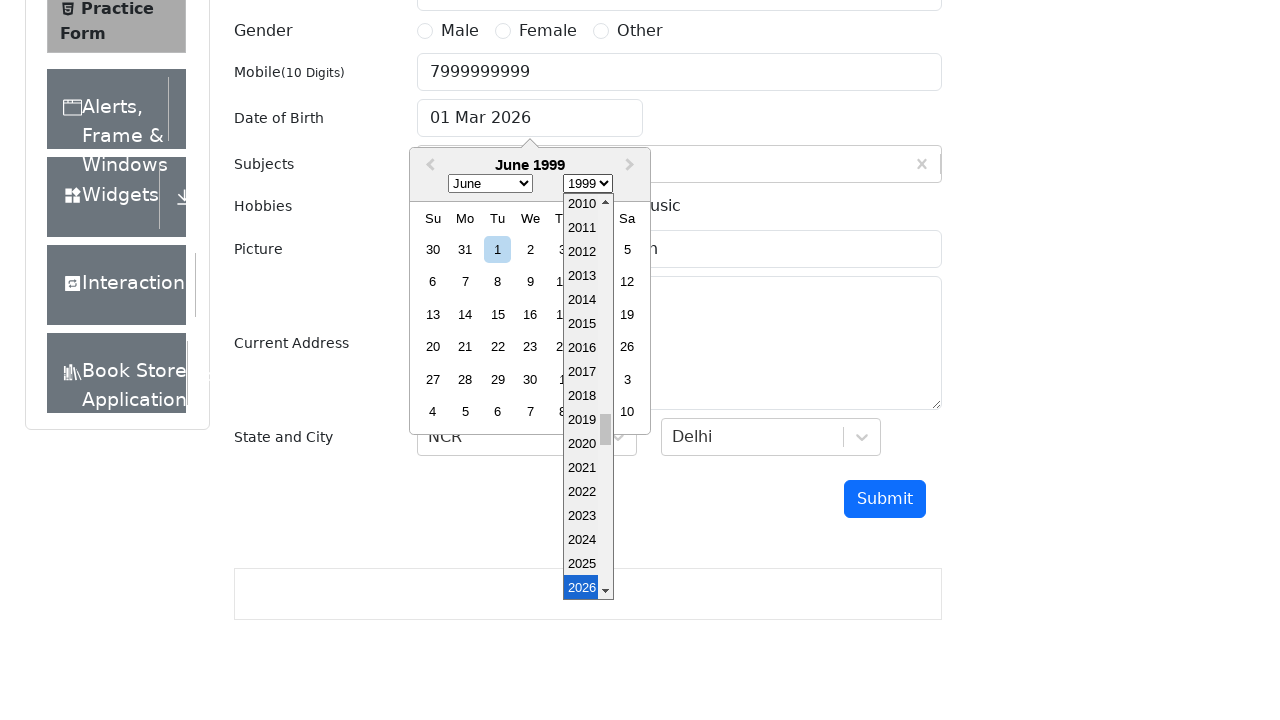

Selected day 6 from date picker at (433, 282) on .react-datepicker__day--006:not(.react-datepicker__day--outside-month)
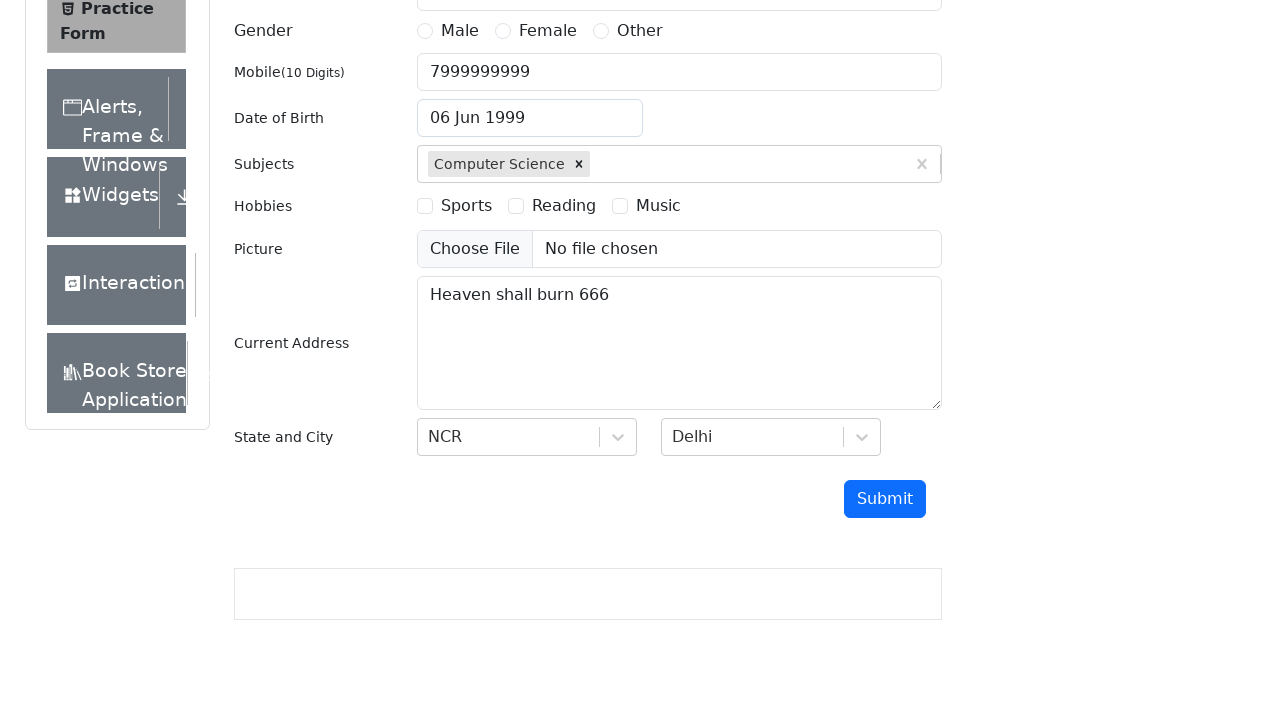

Selected 'Other' gender option at (640, 31) on [for=gender-radio-3]
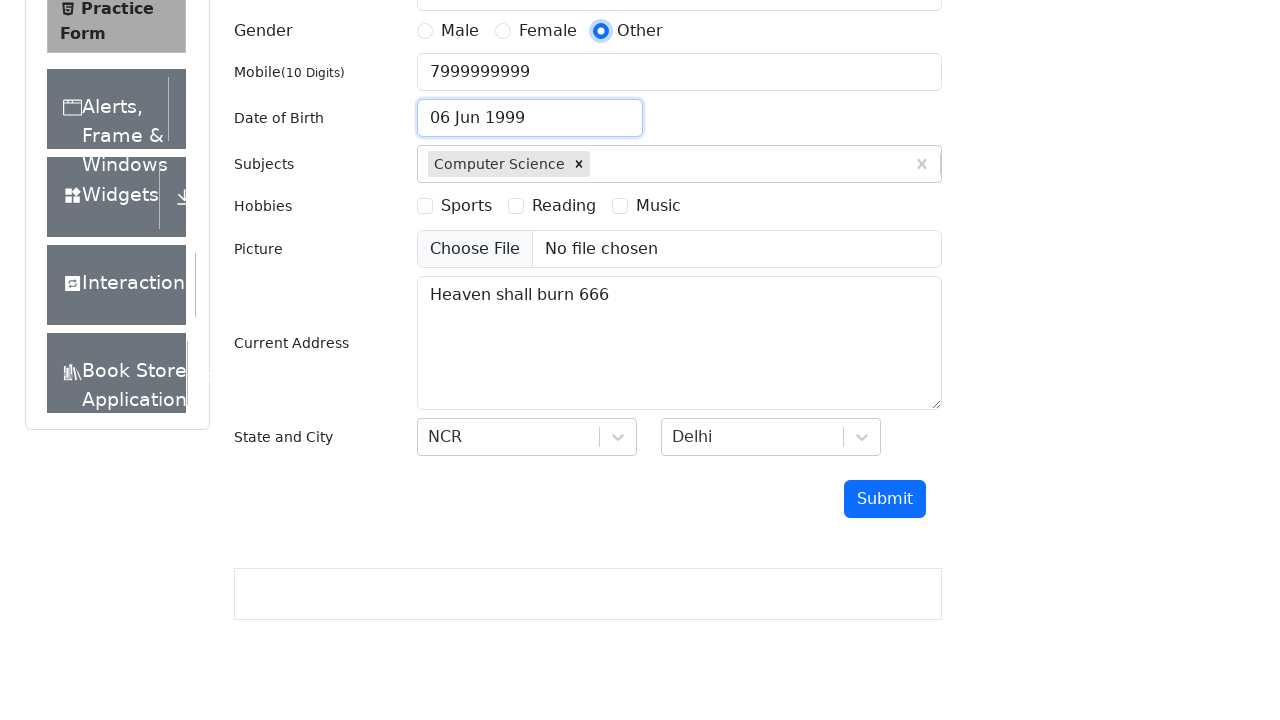

Selected 'Music' hobby checkbox at (658, 206) on [for=hobbies-checkbox-3]
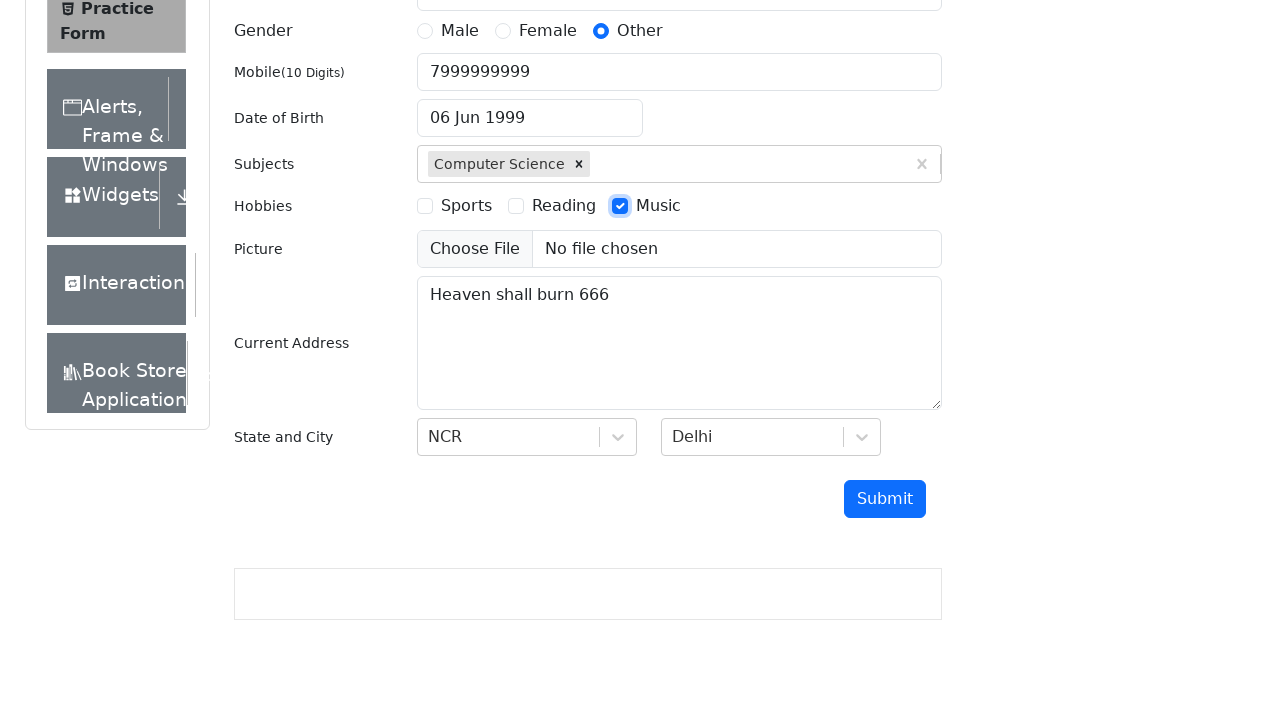

Submitted the form by pressing Enter on submit button on #submit
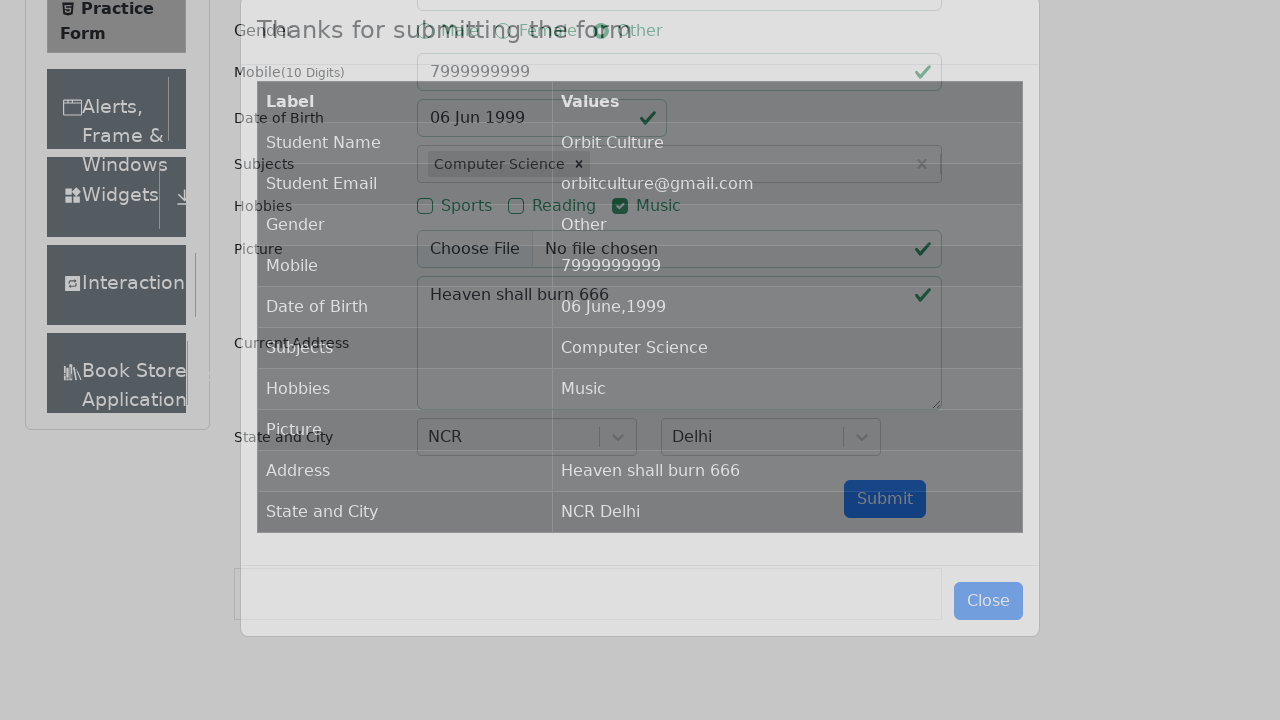

Waited for confirmation modal to display with submitted data
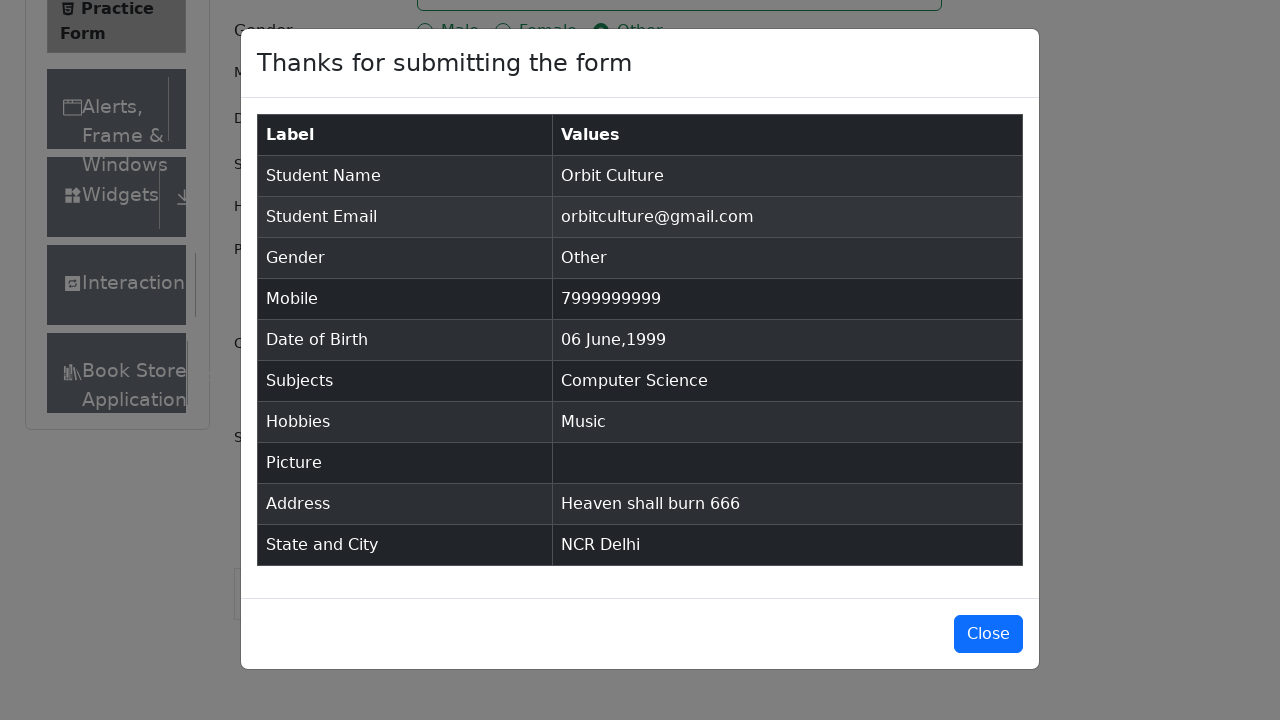

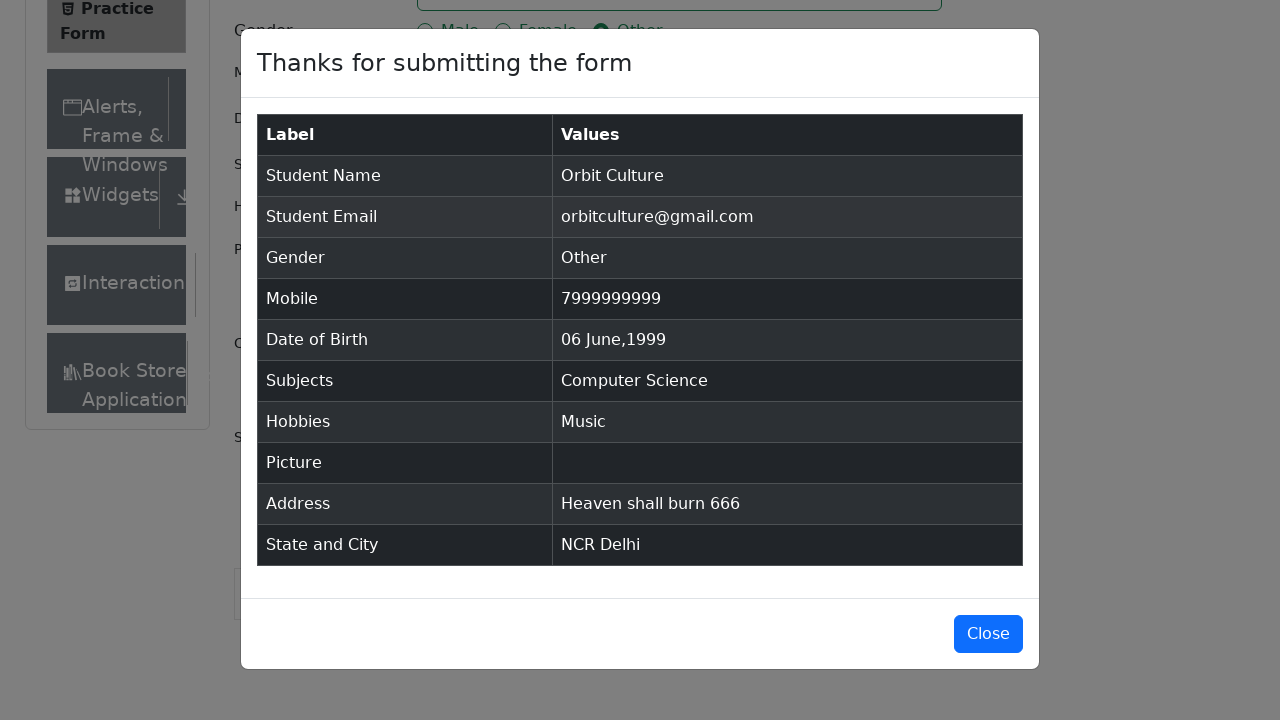